Tests invalid order placement by attempting to purchase without filling in required details, verifying that an alert is shown

Starting URL: https://www.demoblaze.com/

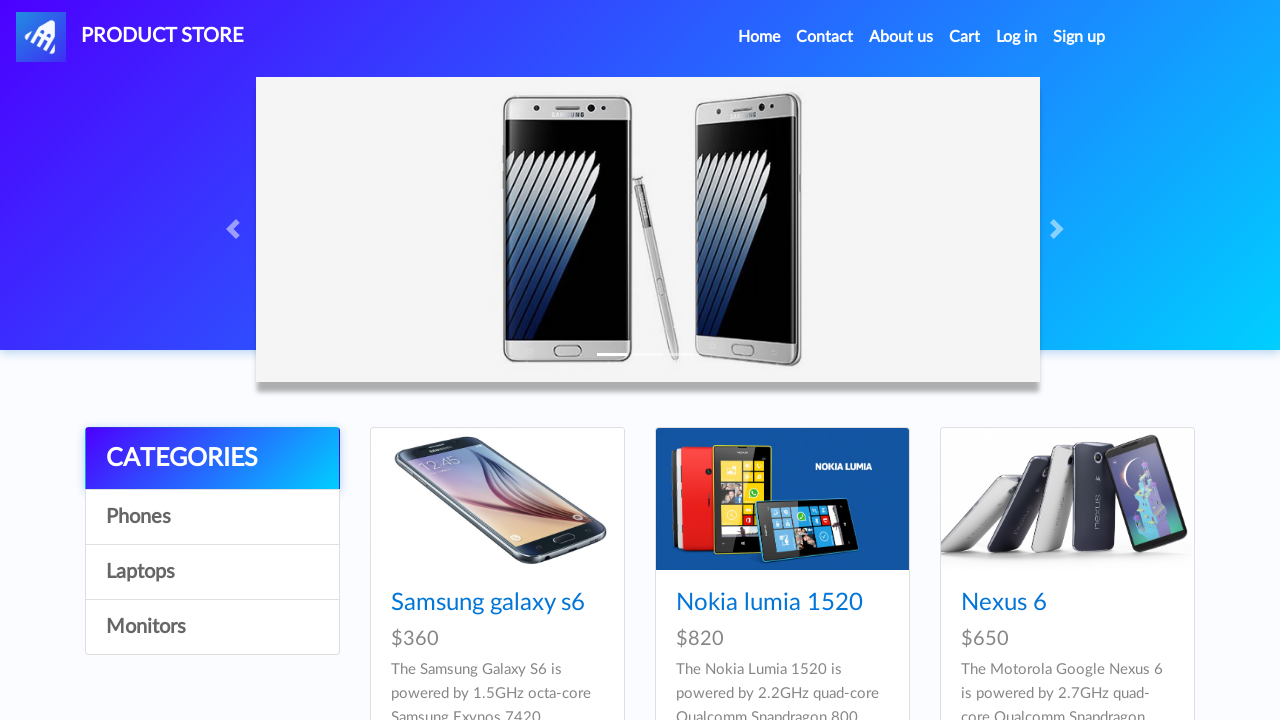

Clicked on Cart link in navigation at (965, 37) on xpath=//a[contains(text(),'Cart')]
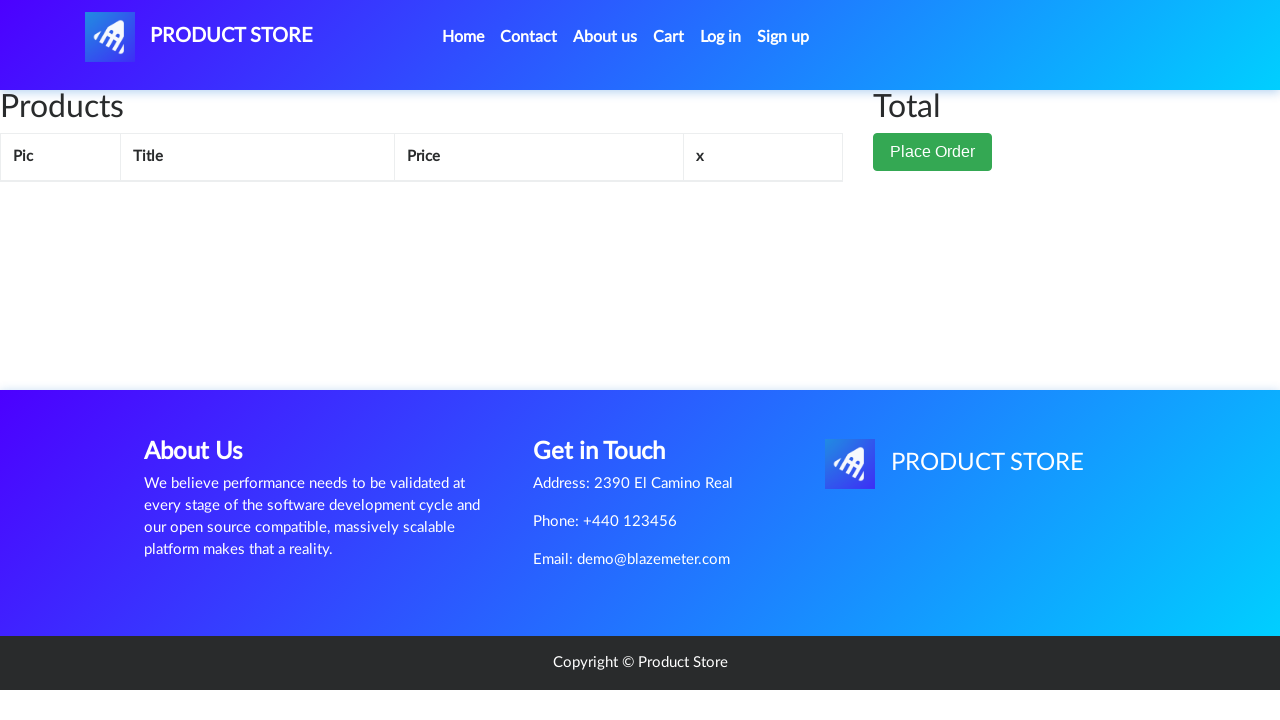

Waited 2 seconds for cart page to load
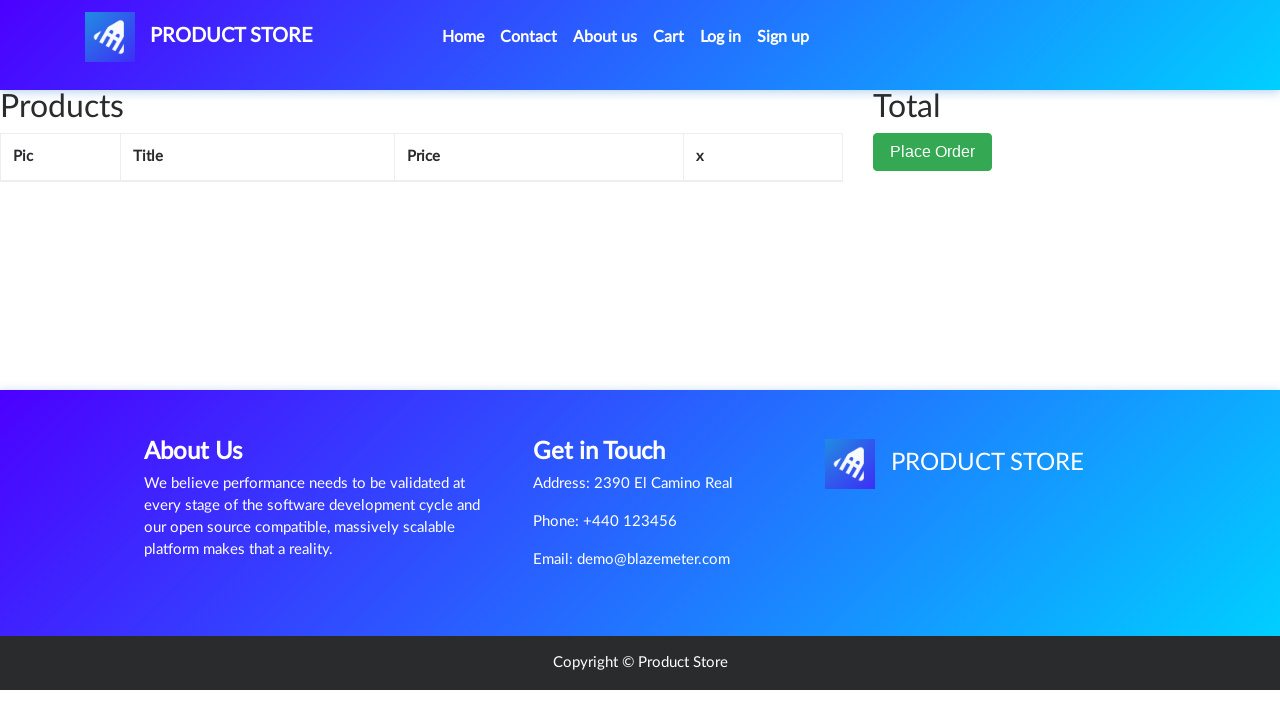

Clicked Place Order button at (933, 152) on xpath=//button[contains(text(),'Place Order')]
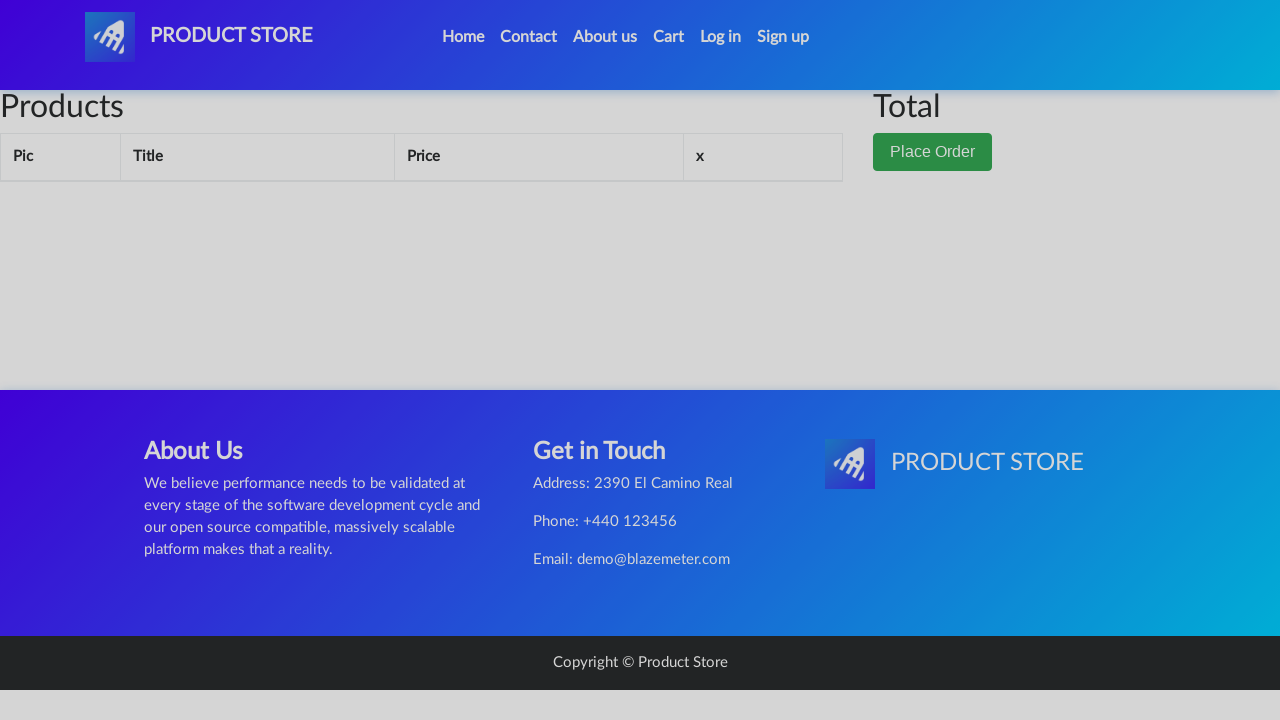

Waited 2 seconds for order modal to load
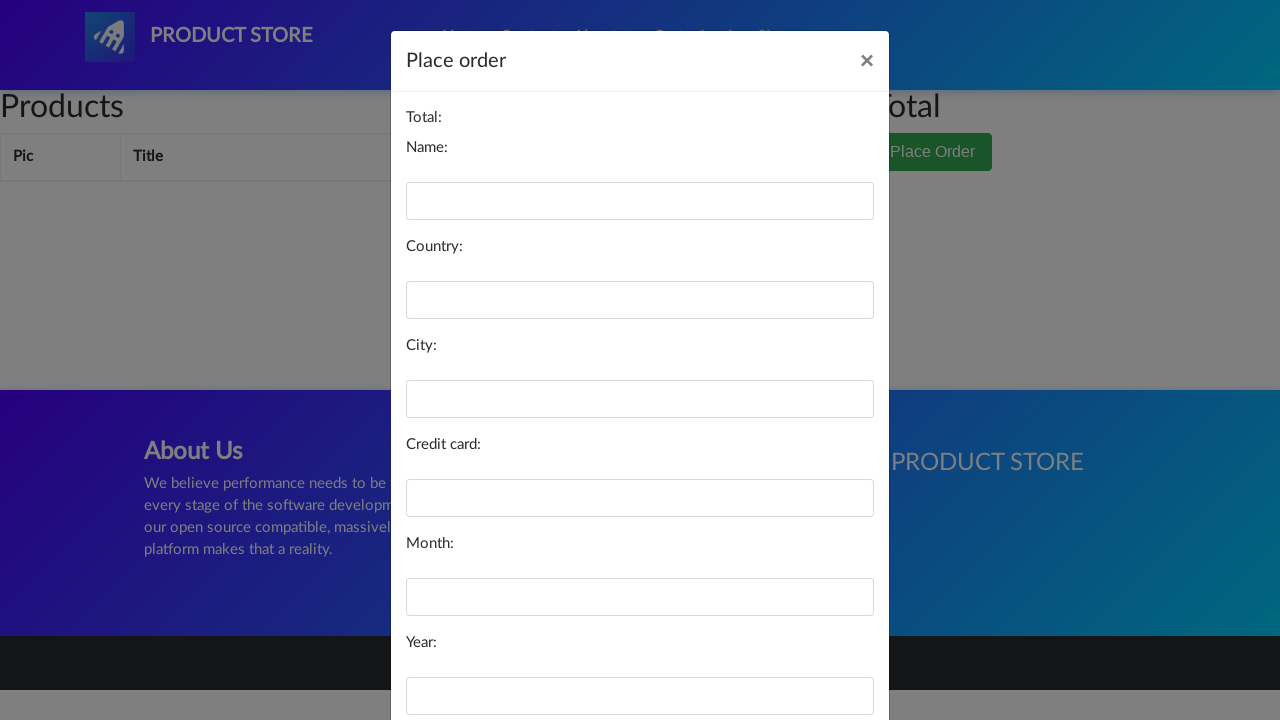

Clicked Purchase button without filling in required details at (823, 655) on xpath=//button[contains(text(),'Purchase')]
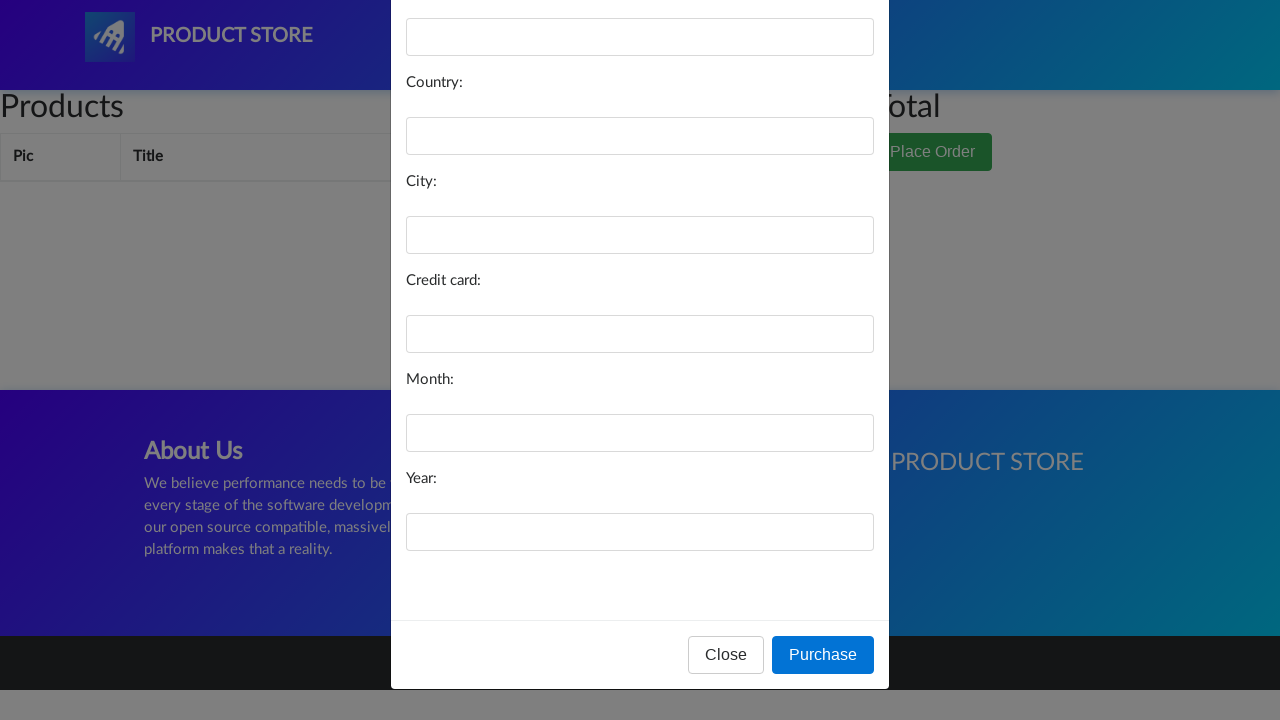

Waited 1 second for alert to appear
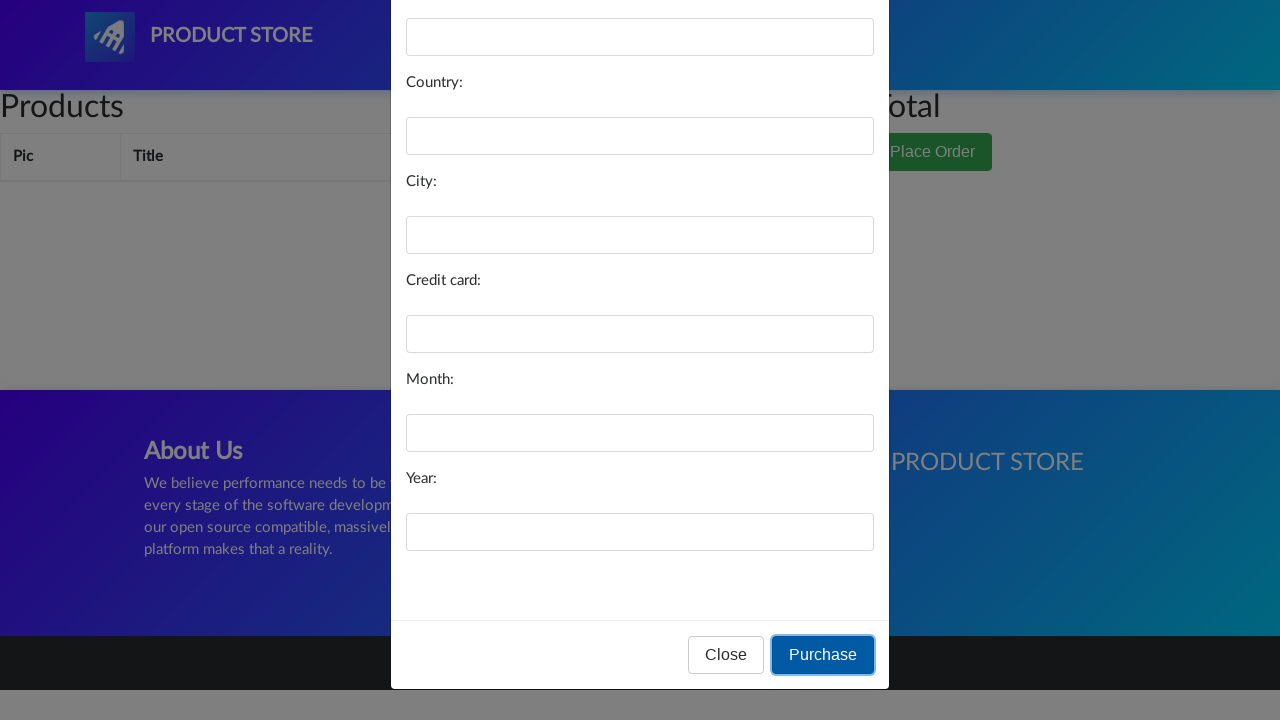

Alert appeared for missing required fields and was accepted
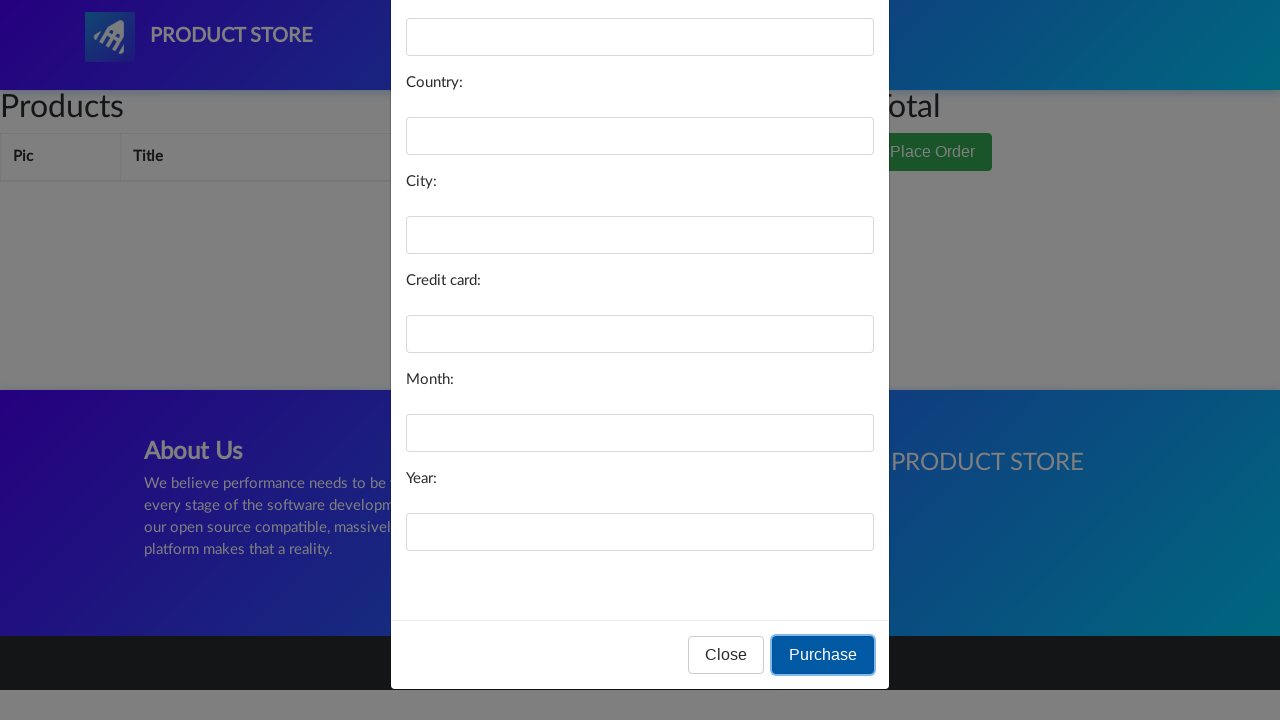

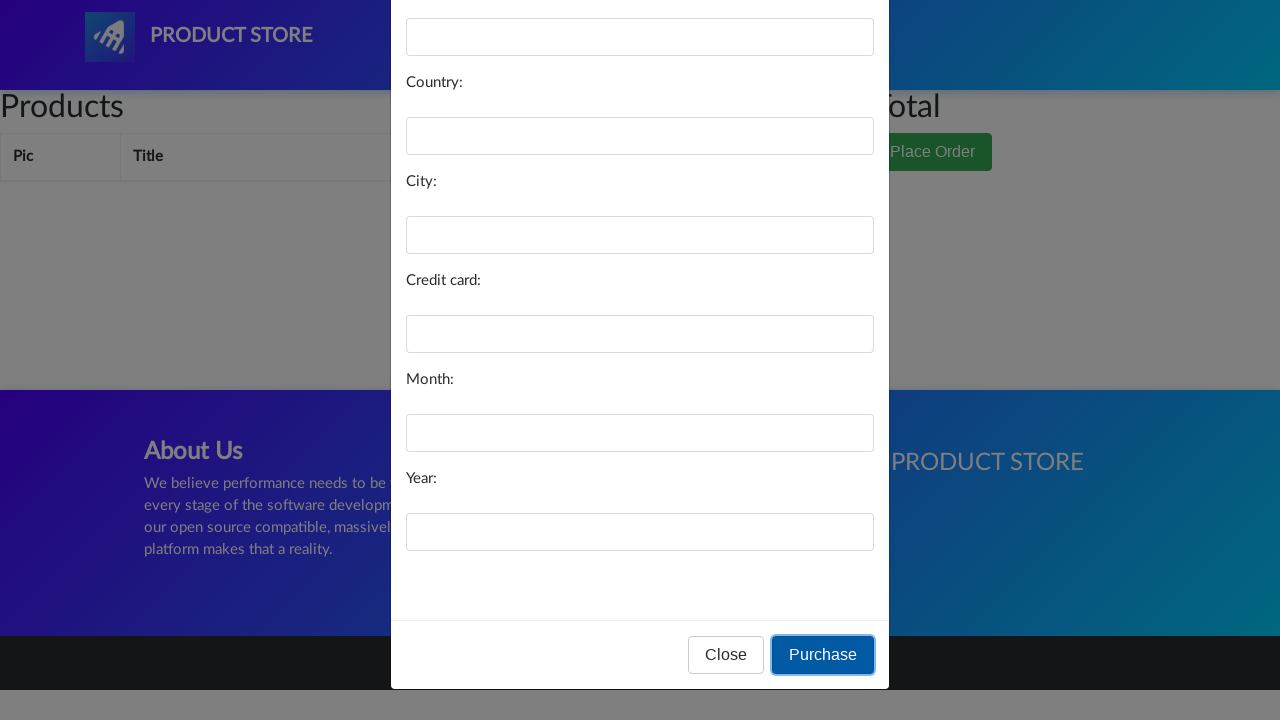